Tests frame handling by navigating to jQueryUI draggable demo page and switching to the demo iframe. The original script has drag-and-drop code commented out, so this focuses on the frame switching functionality.

Starting URL: https://jqueryui.com/draggable/

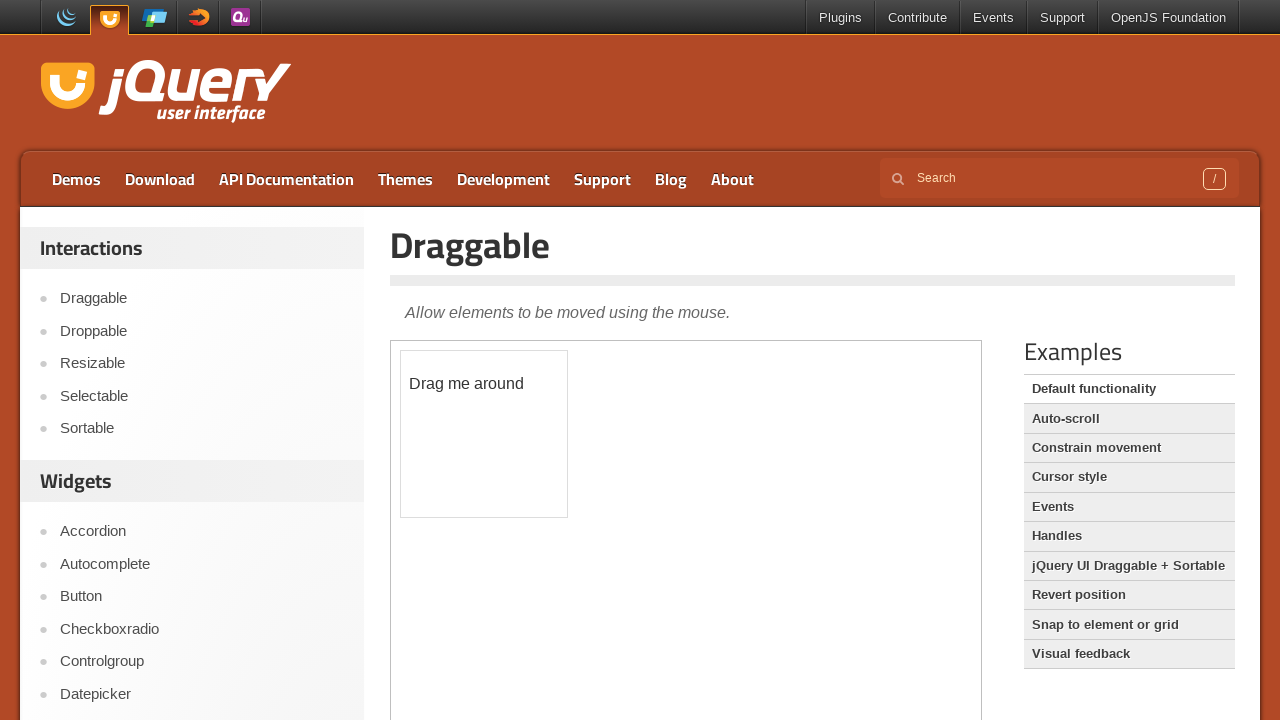

Navigated to jQueryUI draggable demo page
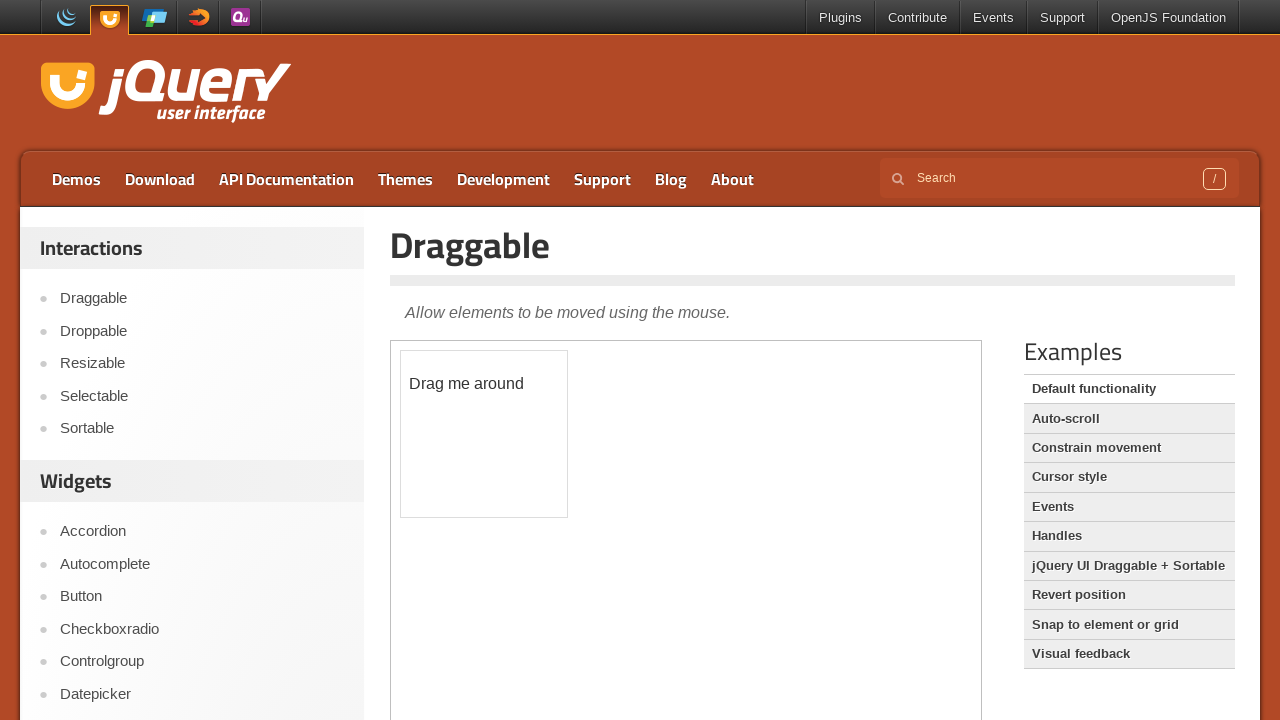

Demo frame element appeared
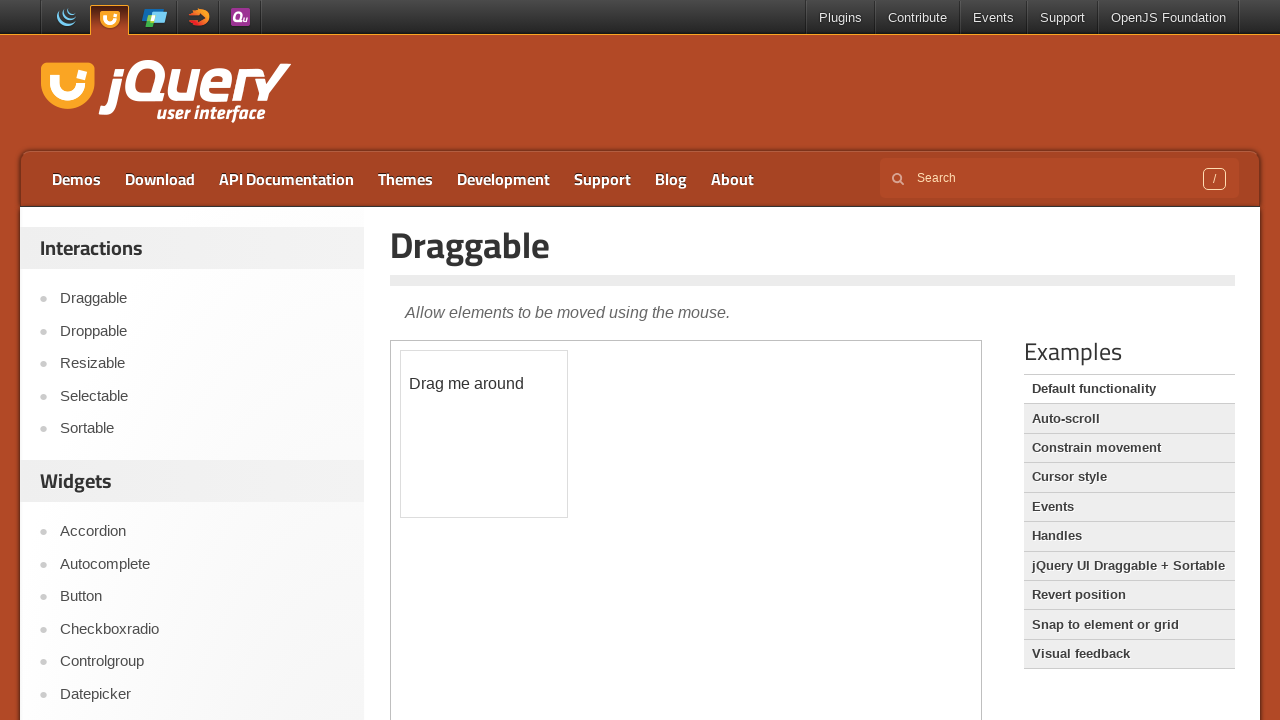

Switched to demo iframe using frame locator
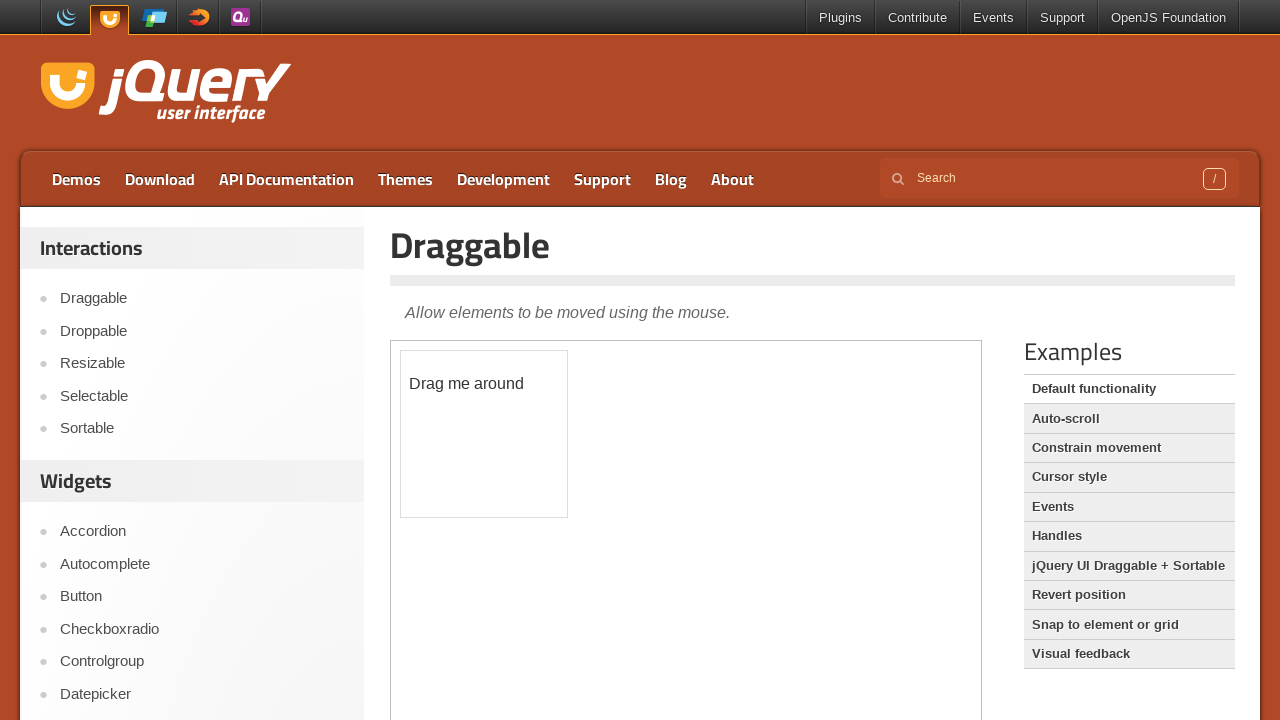

Draggable element is now visible inside the frame
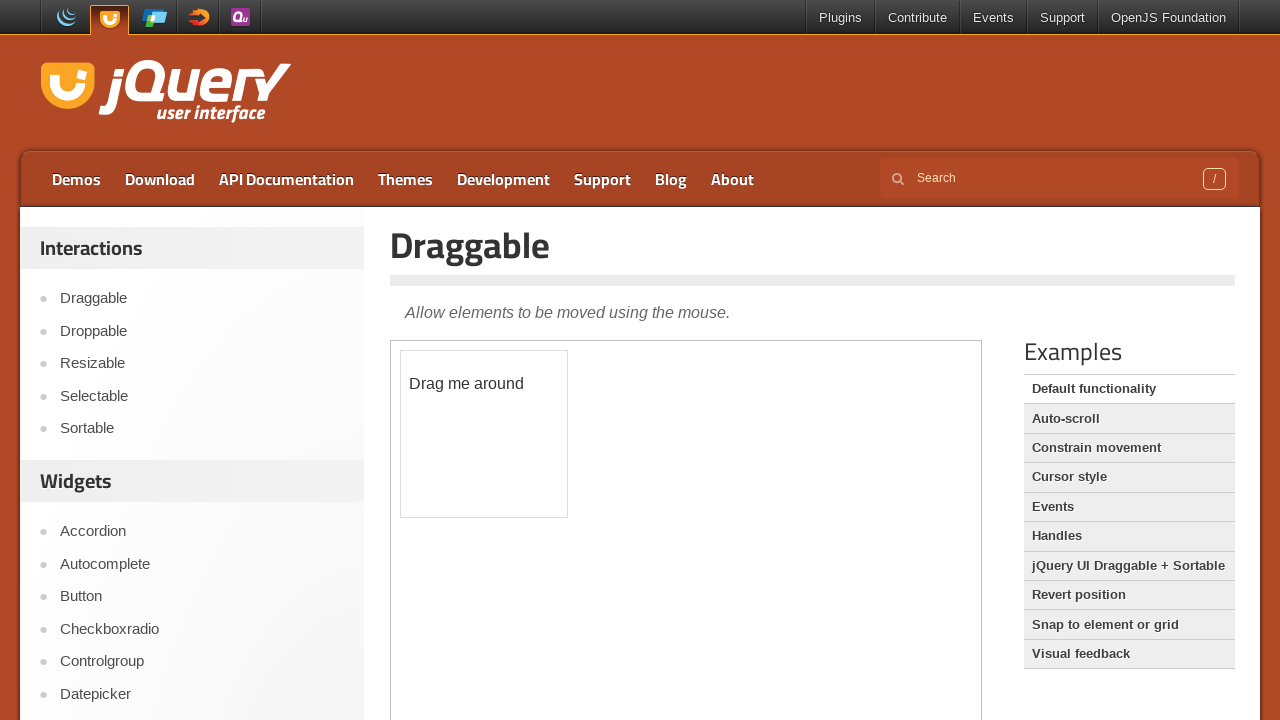

Located draggable element in frame
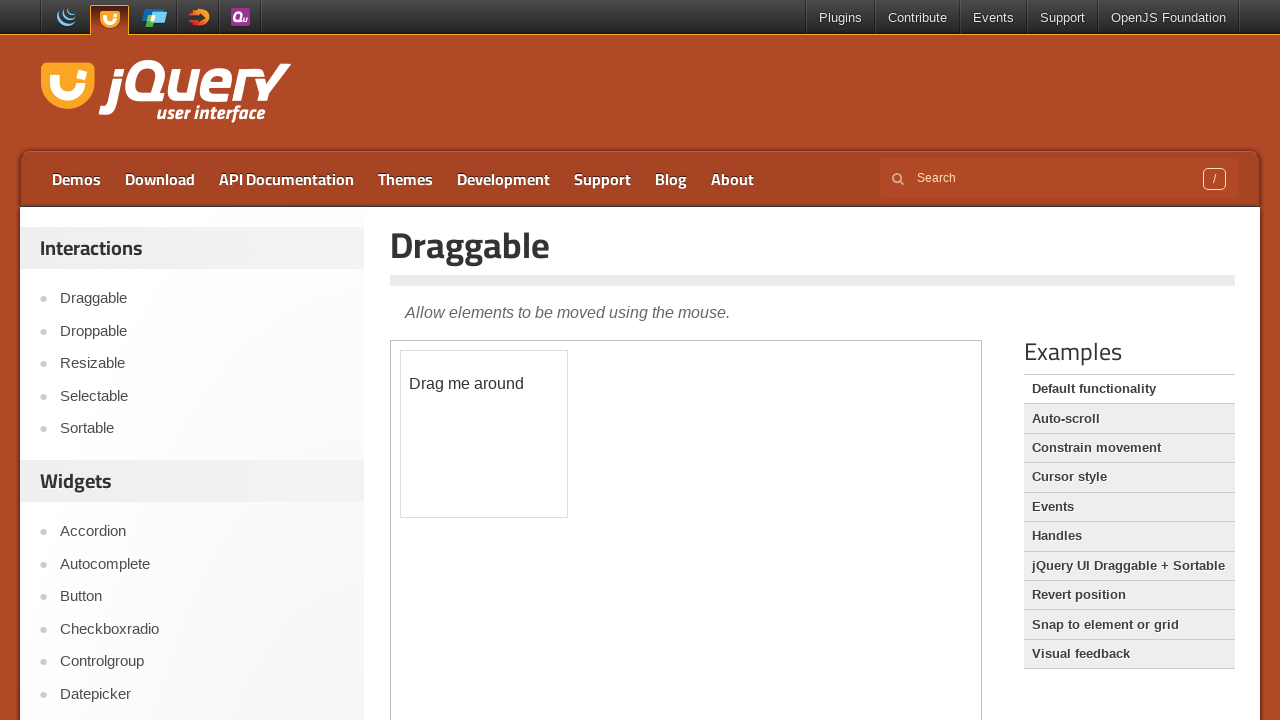

Dragged element to new position (x: 150, y: 100) at (551, 451)
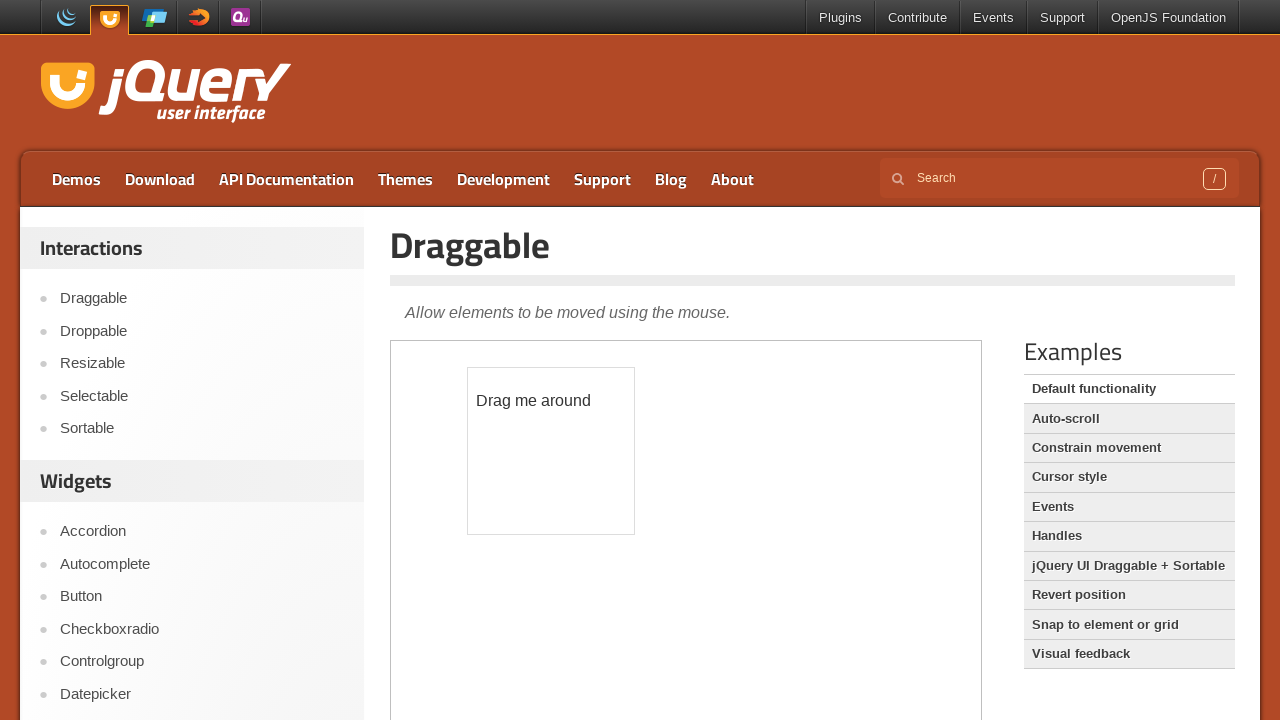

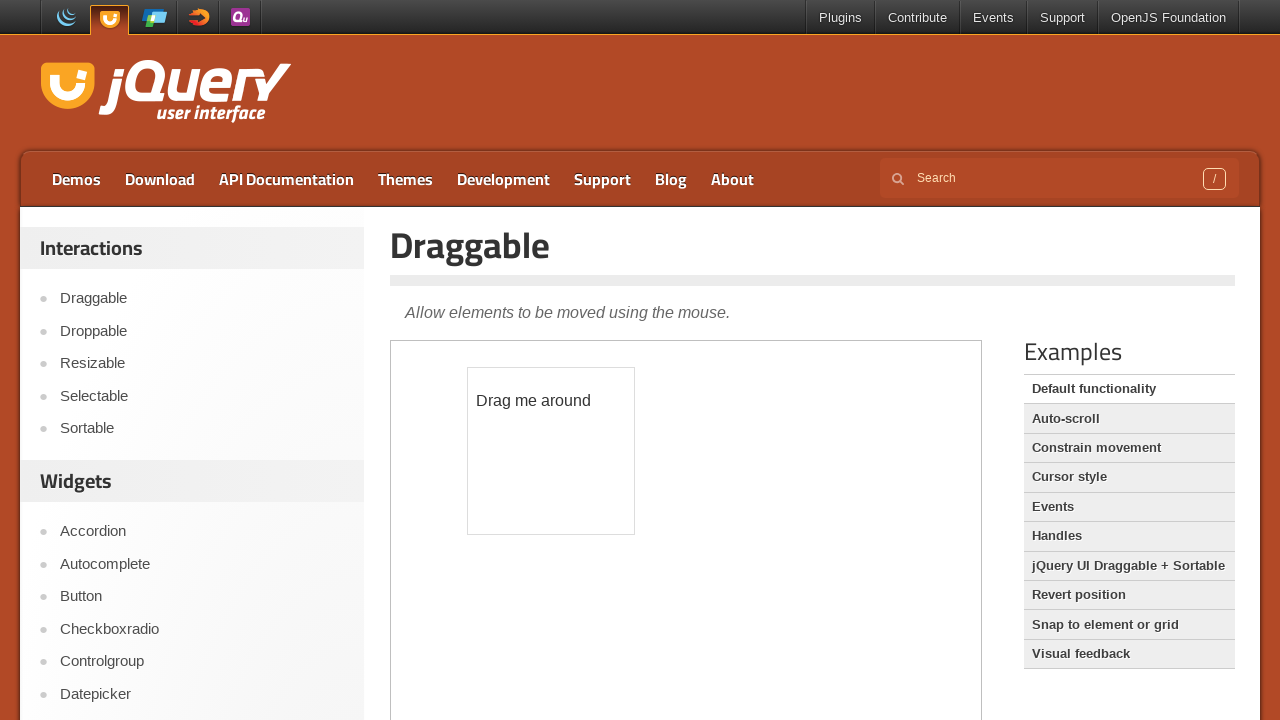